Tests the confirm alert by clicking the confirm button and dismissing (canceling) the alert, then verifies the cancel result text.

Starting URL: https://demoqa.com/alerts

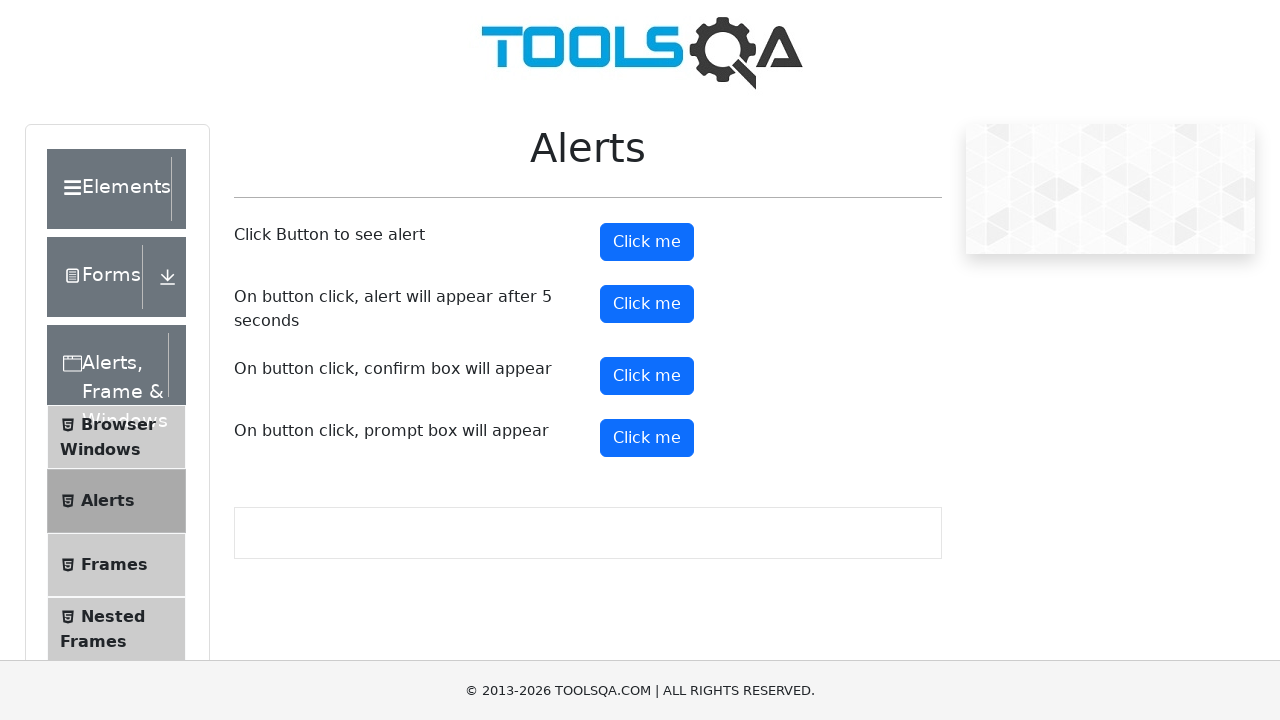

Set up dialog handler to dismiss the confirm alert
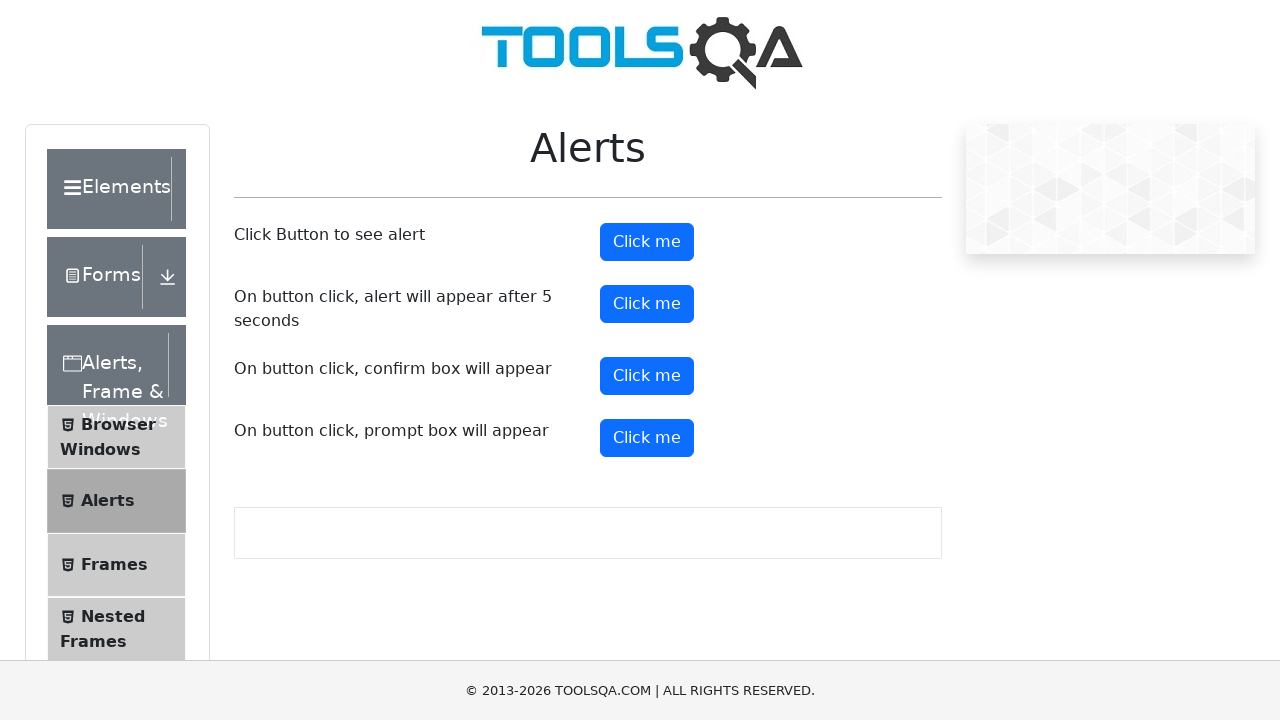

Clicked the confirm button to trigger the alert at (647, 376) on #confirmButton
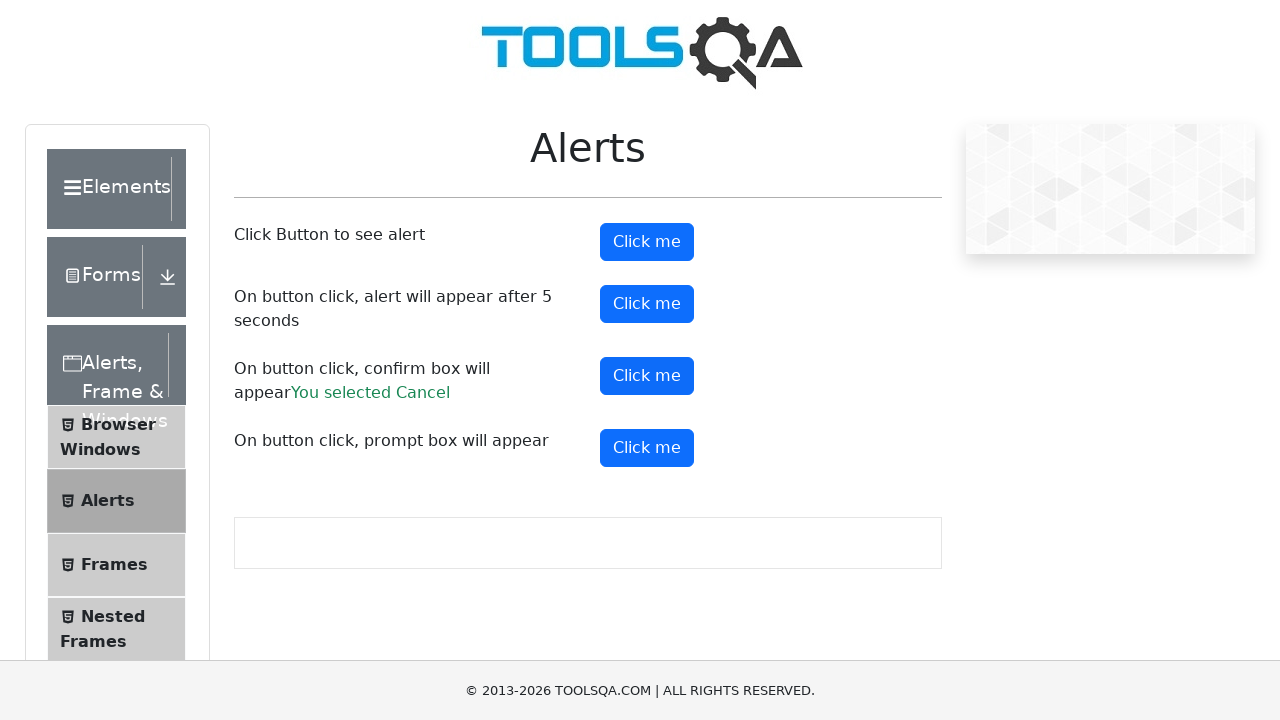

Waited for confirm result text to appear
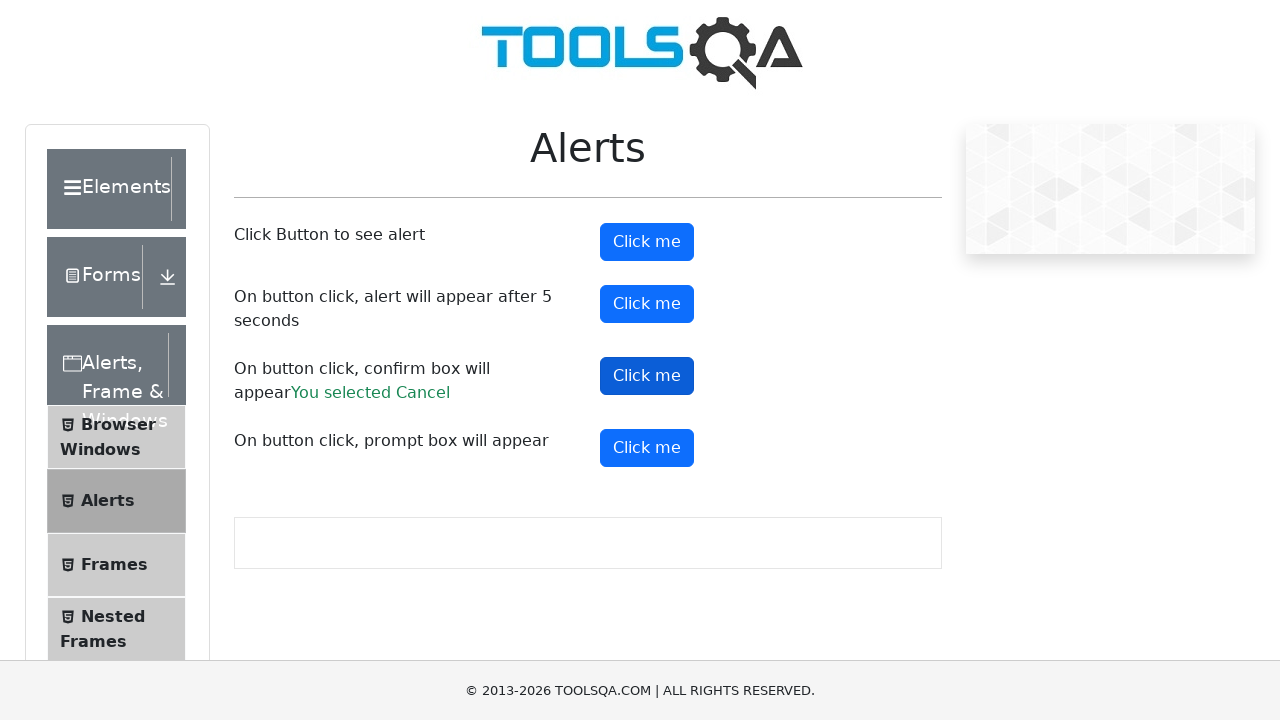

Retrieved confirm result text
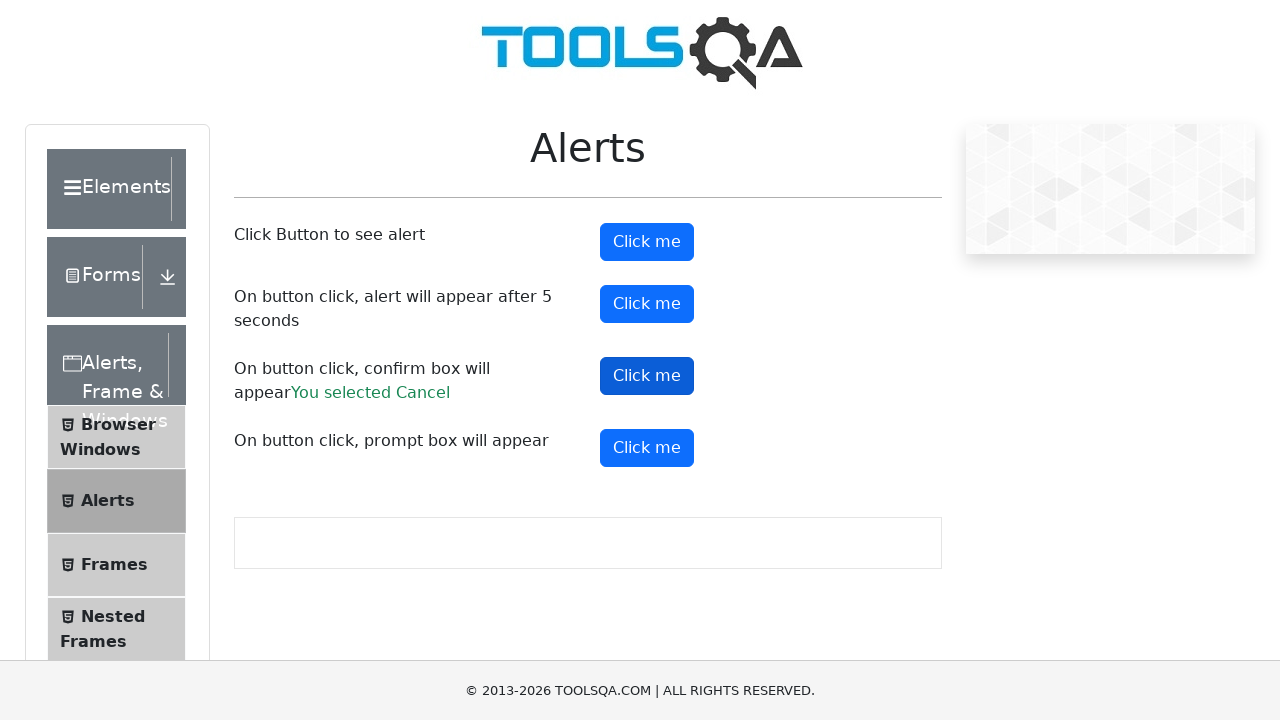

Verified that 'Cancel' is present in the result text
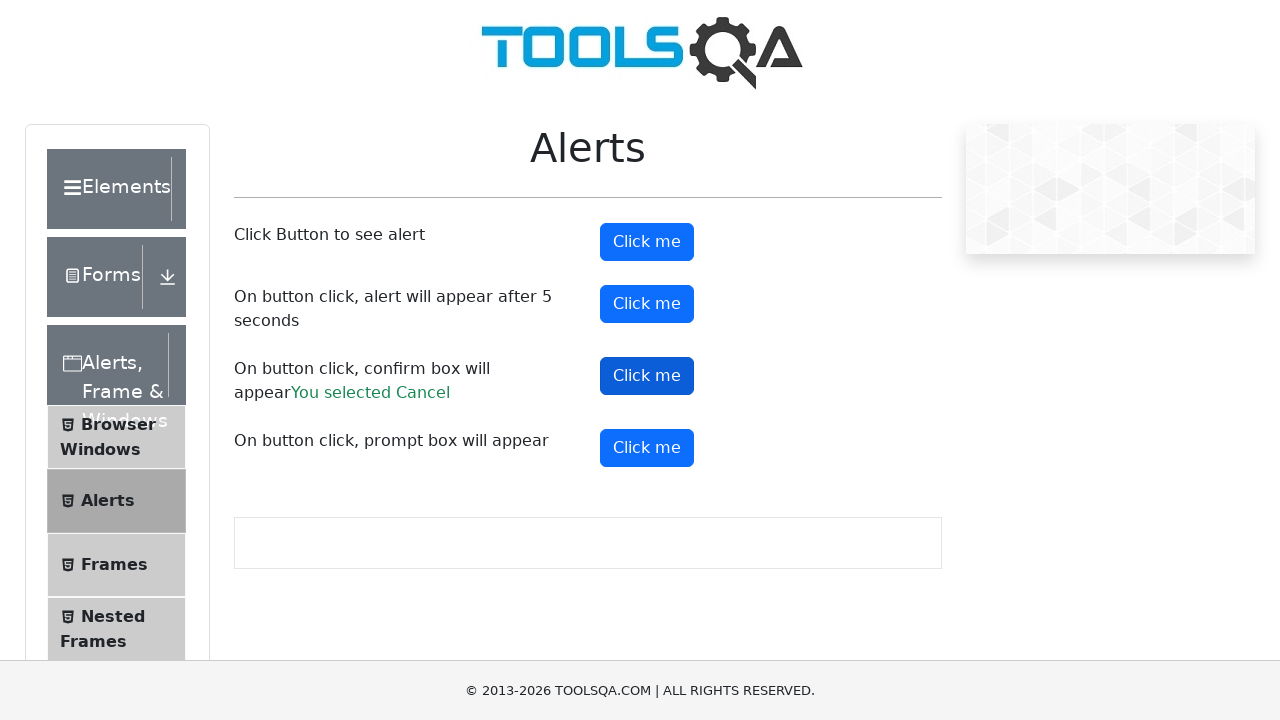

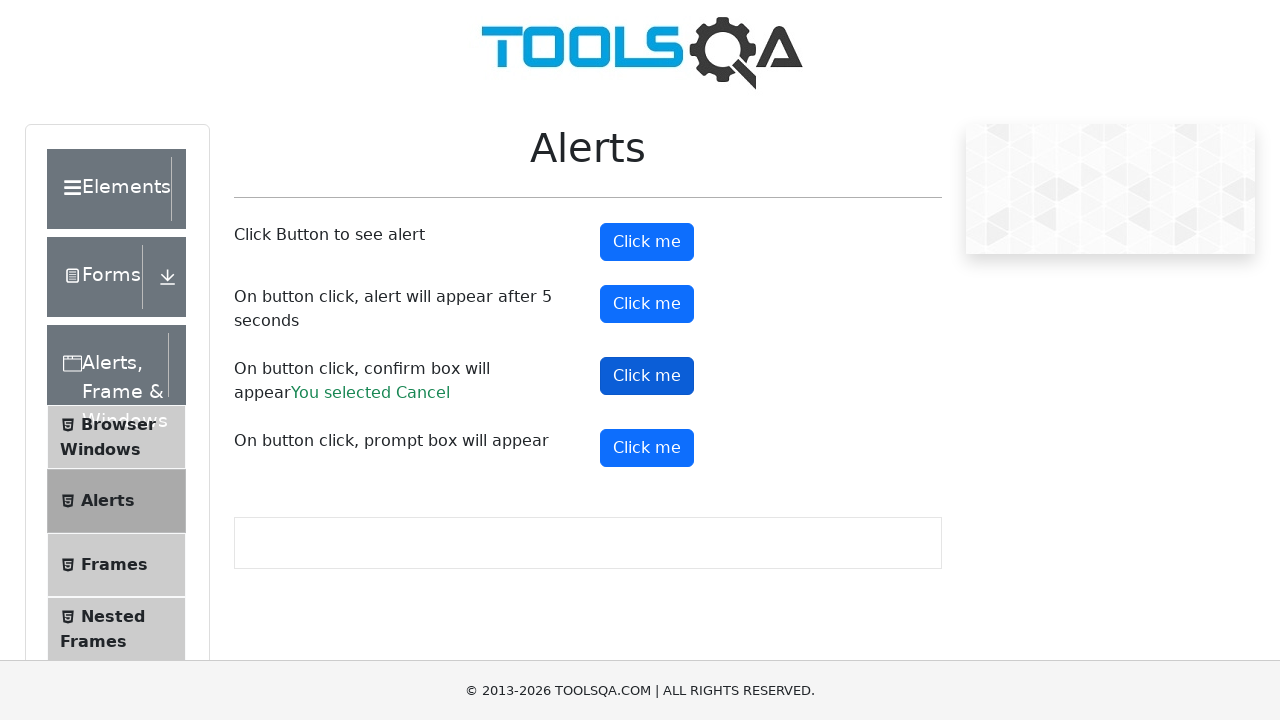